Tests drag and drop functionality by dragging one element and dropping it onto another

Starting URL: https://www.qa-practice.com/elements/dragndrop/boxes

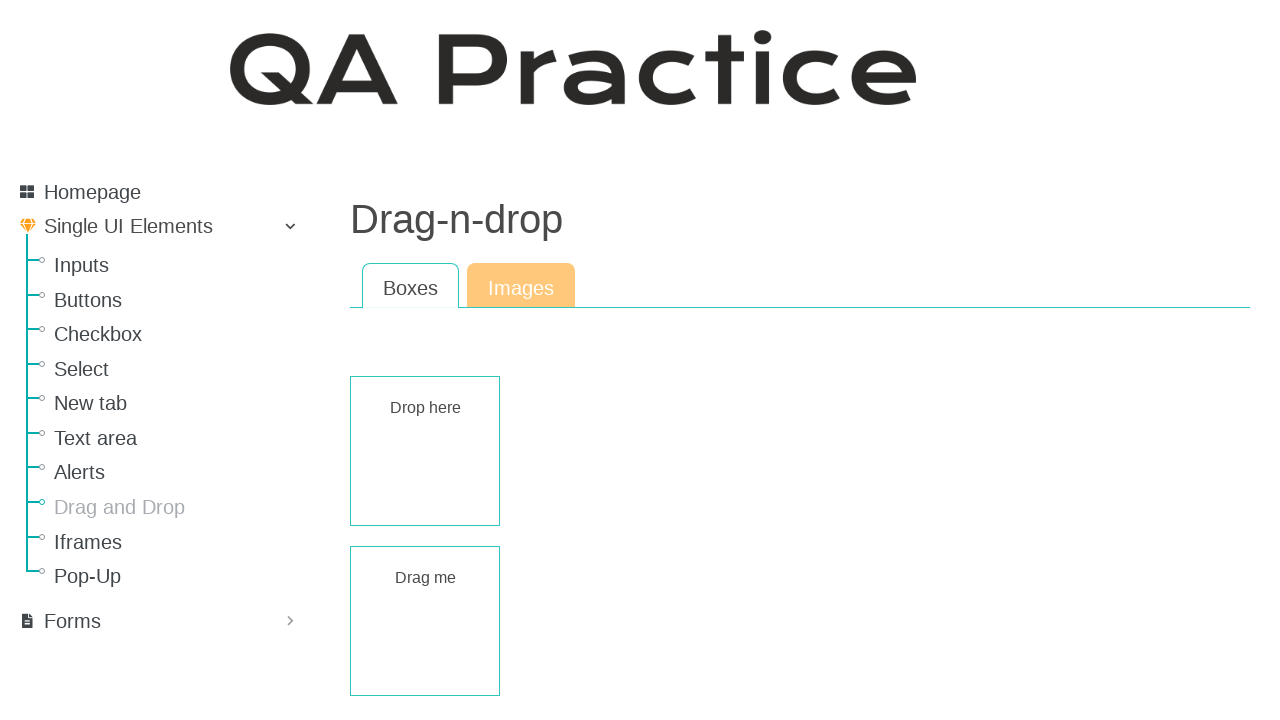

Navigated to drag and drop test page
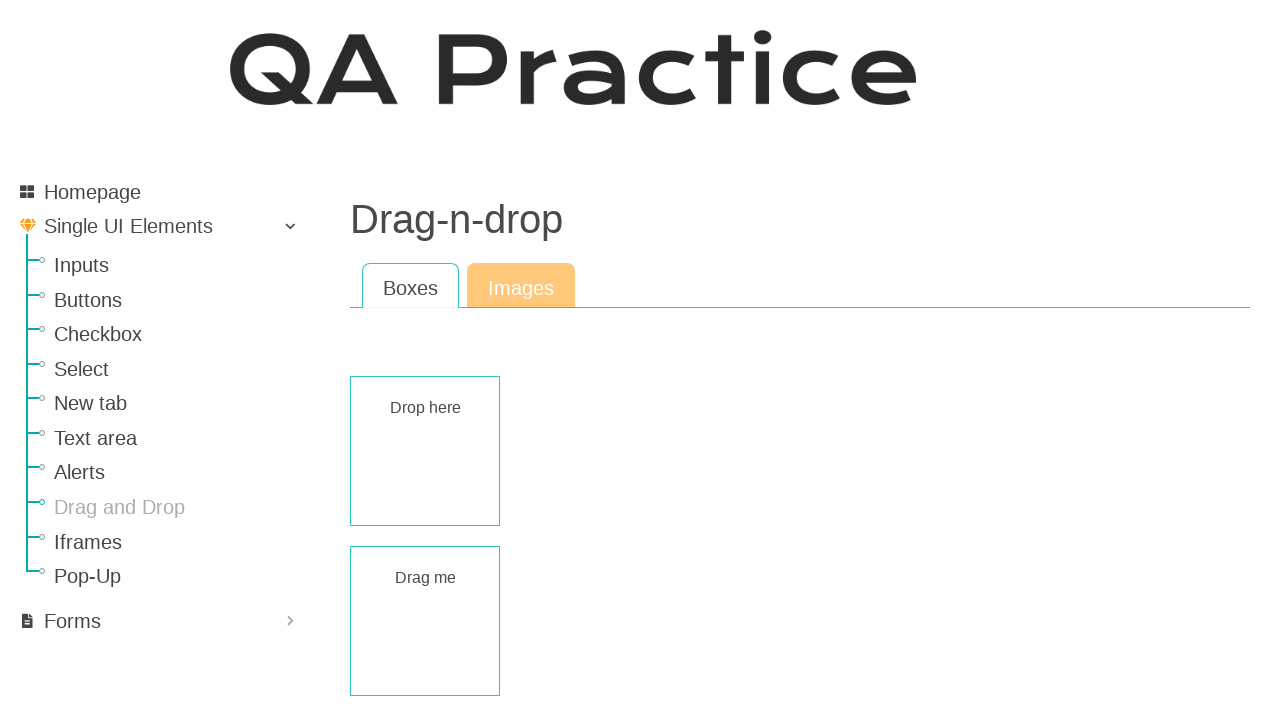

Dragged element and dropped it onto target element at (425, 451)
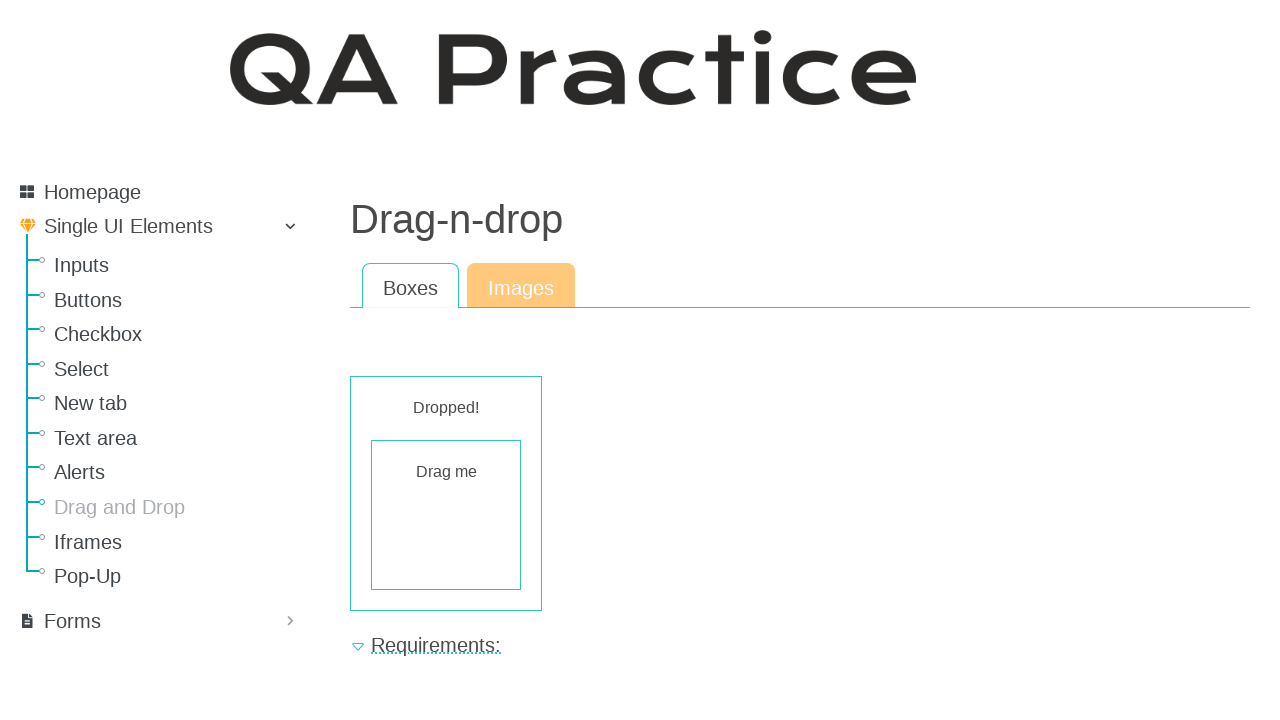

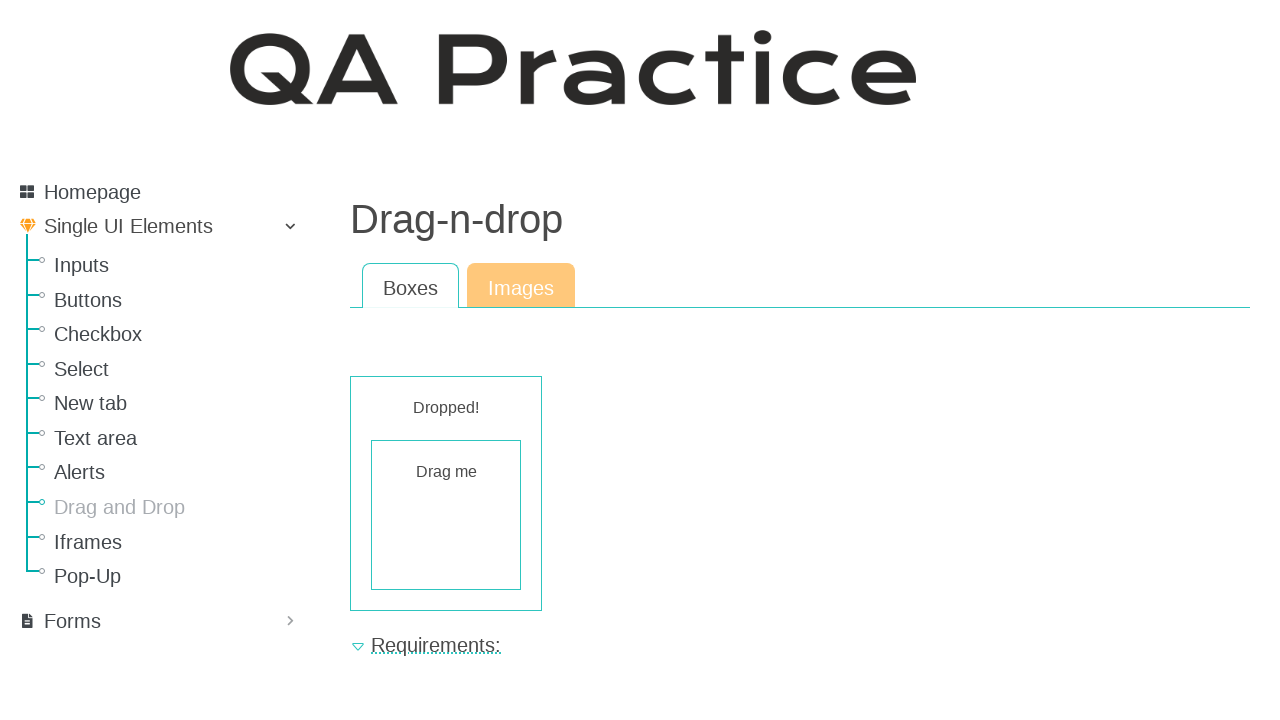